Tests window handling functionality by opening multiple windows through Help and Privacy links and switching between them

Starting URL: http://accounts.google.com/signup

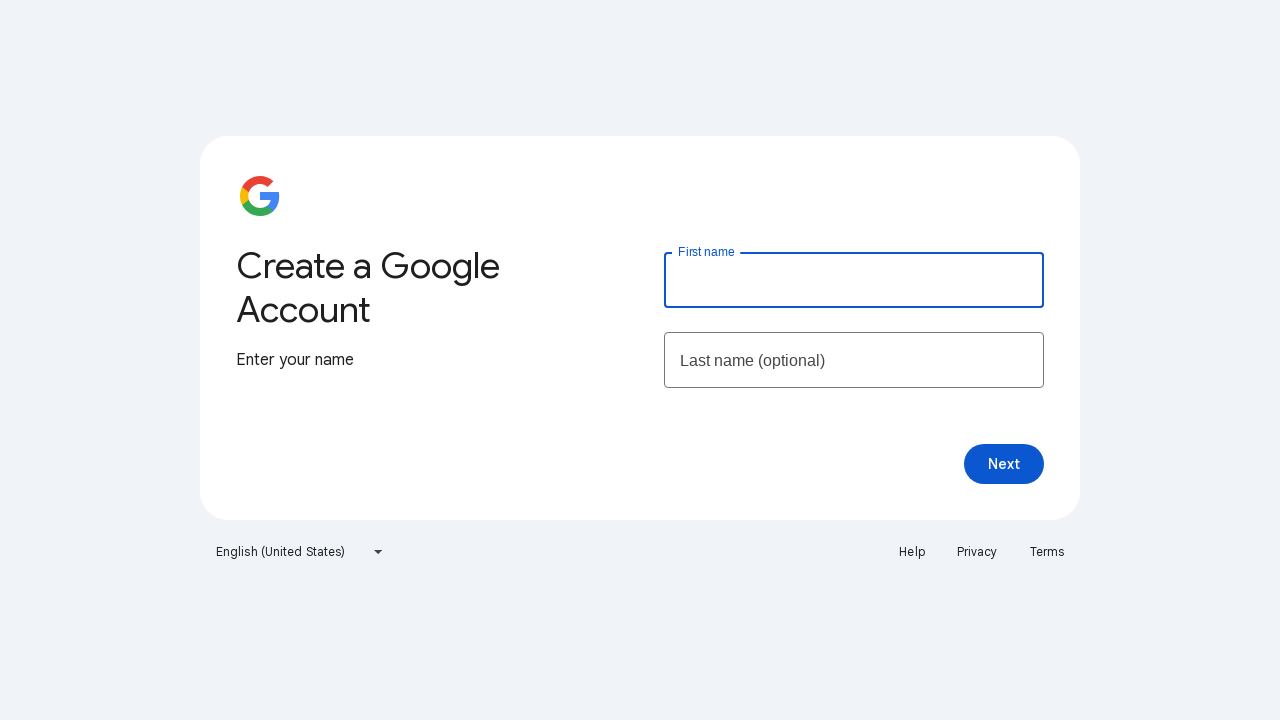

Clicked Help link and opened new window at (912, 552) on a:has-text('Help')
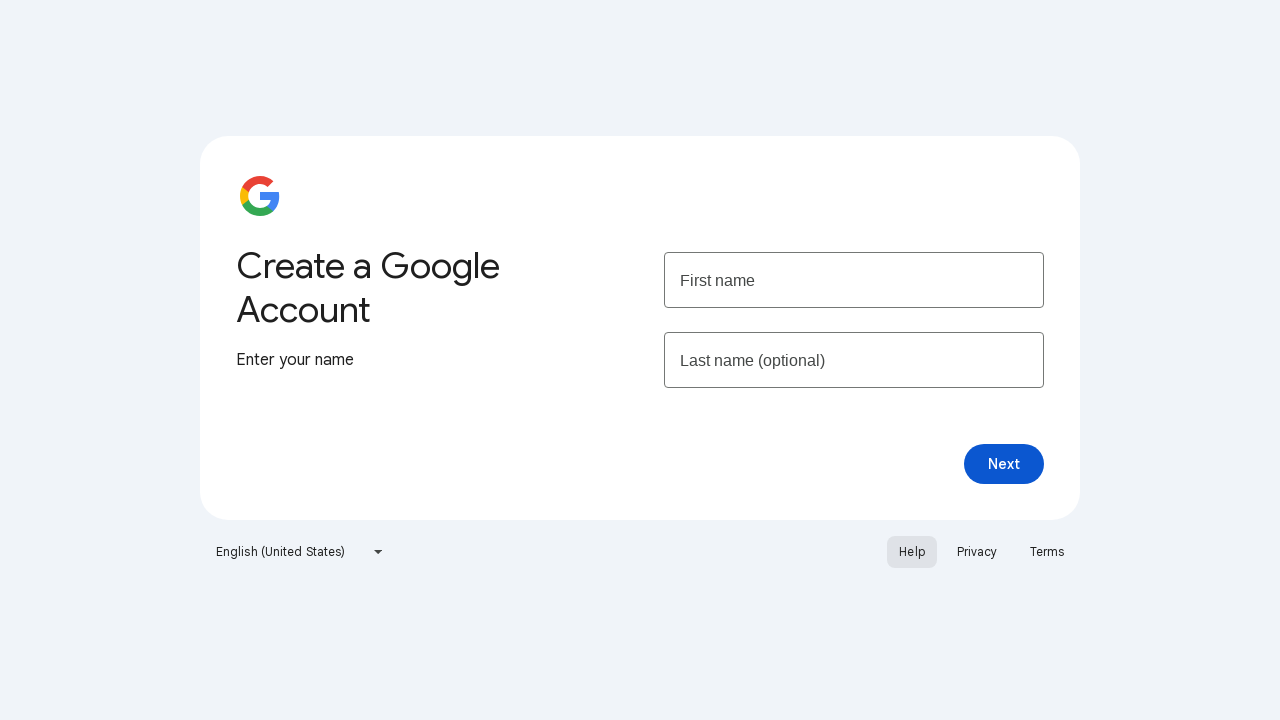

Clicked Privacy link and opened another new window at (977, 552) on a:has-text('Privacy')
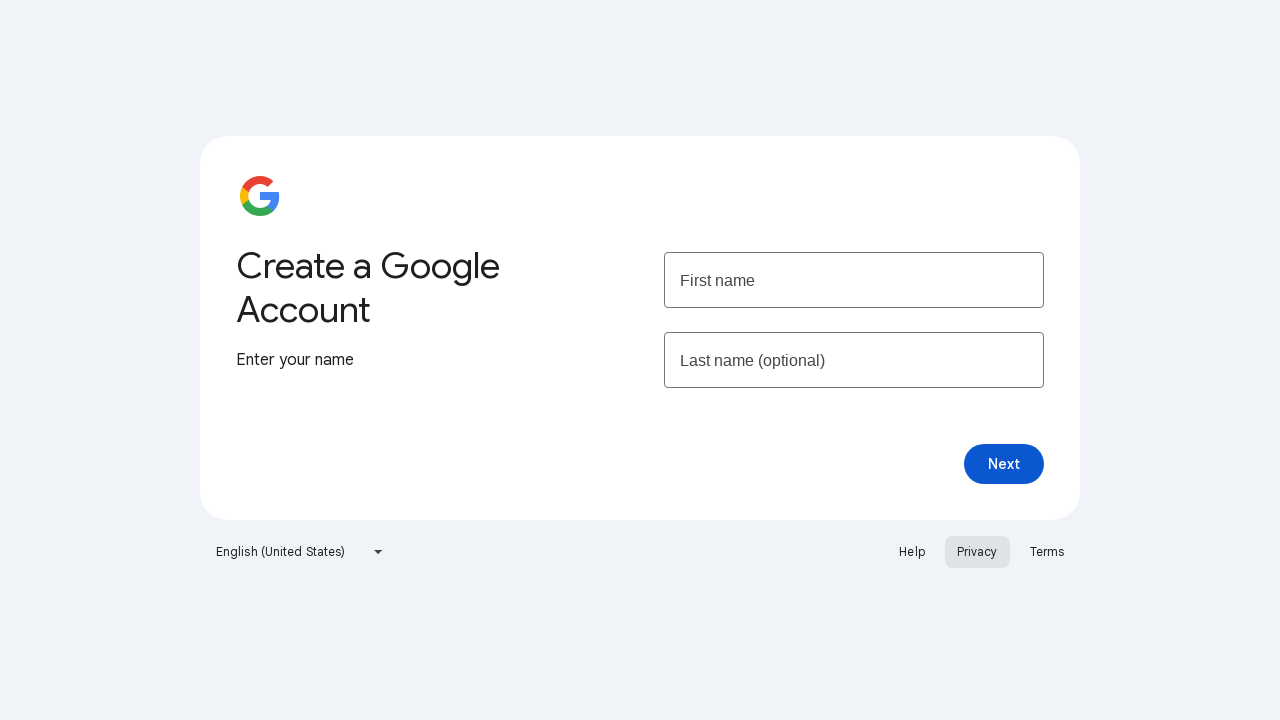

Retrieved all open pages/windows from context
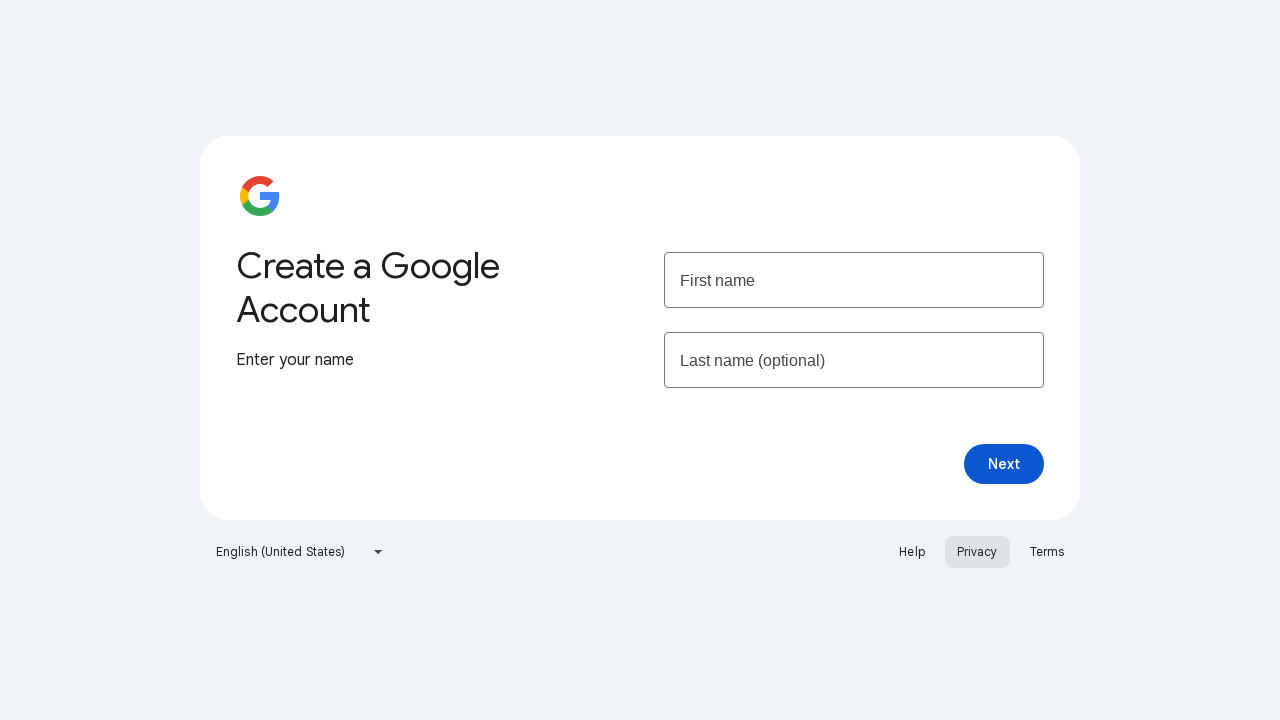

Switched to Help page window by bringing it to front
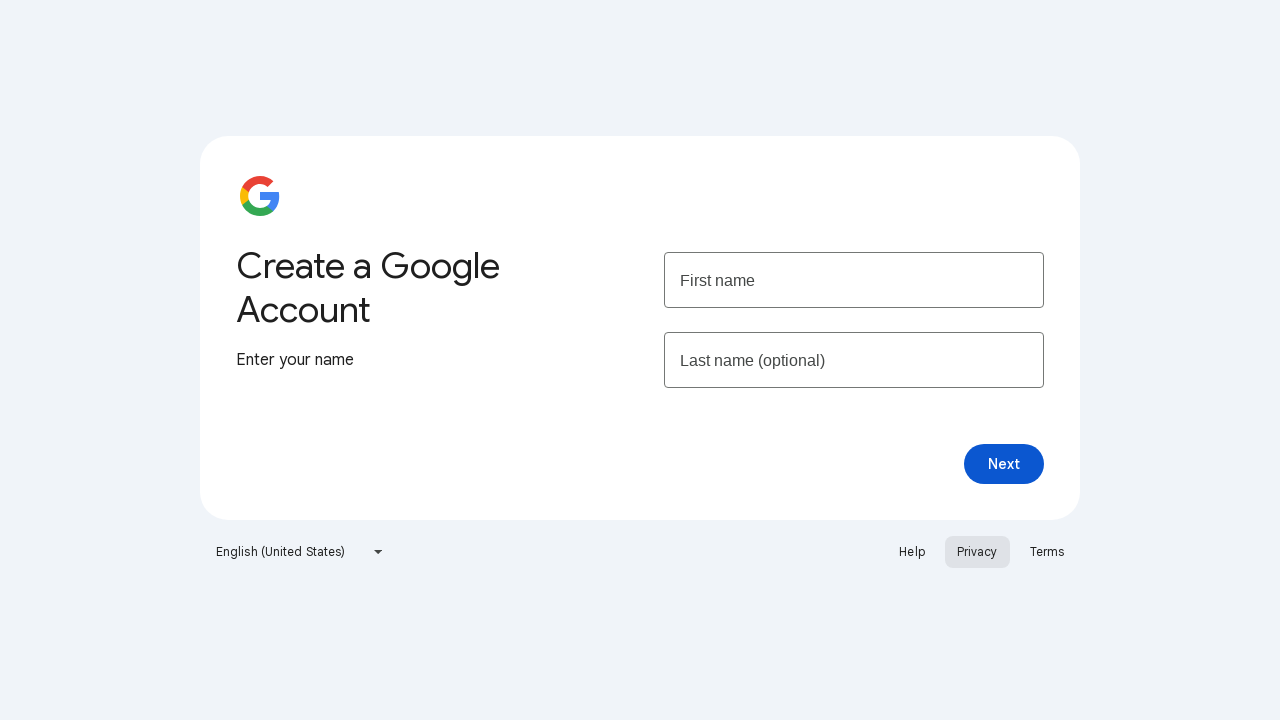

Switched back to main Google signup page
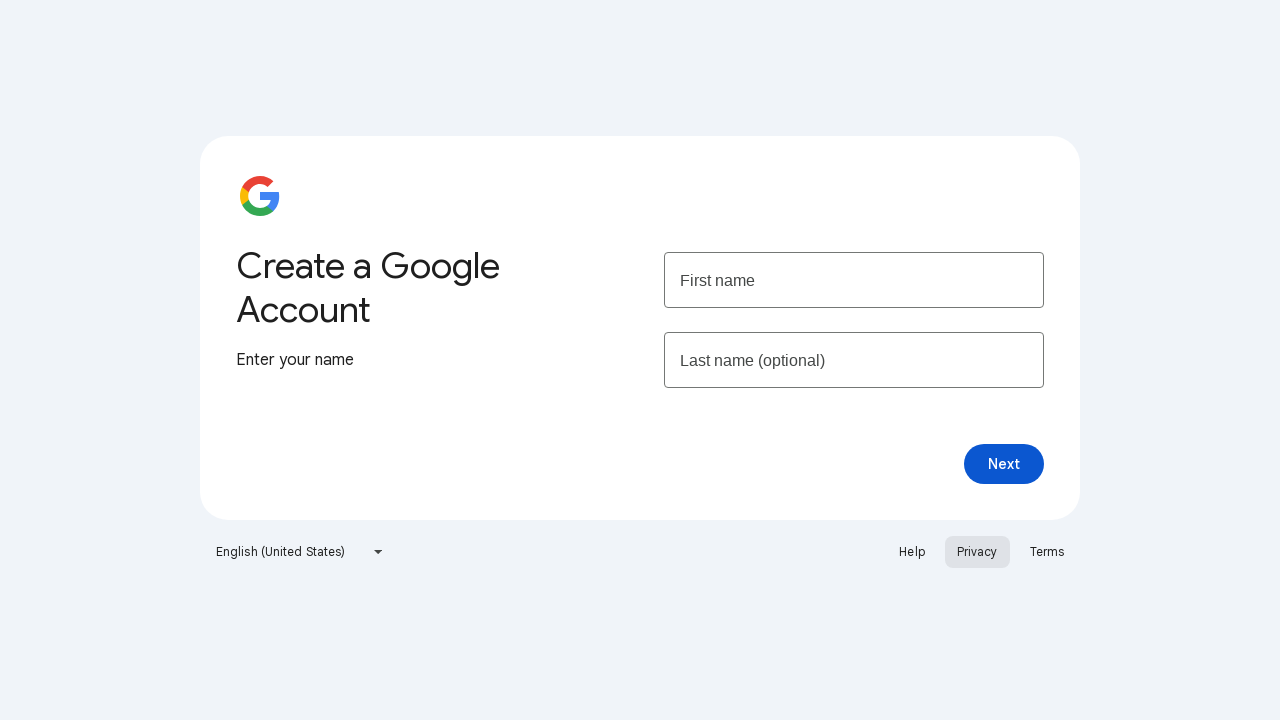

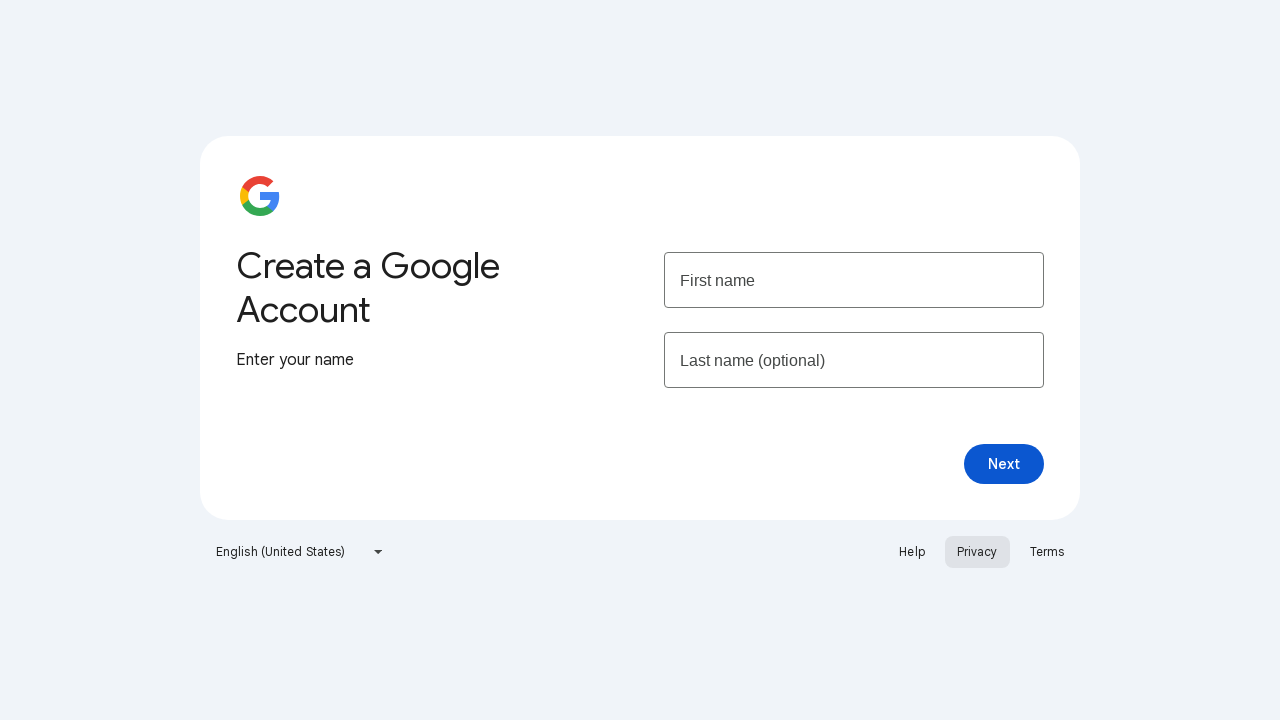